Clicks on the Browse Languages link in the footer and verifies navigation

Starting URL: https://www.99-bottles-of-beer.net/

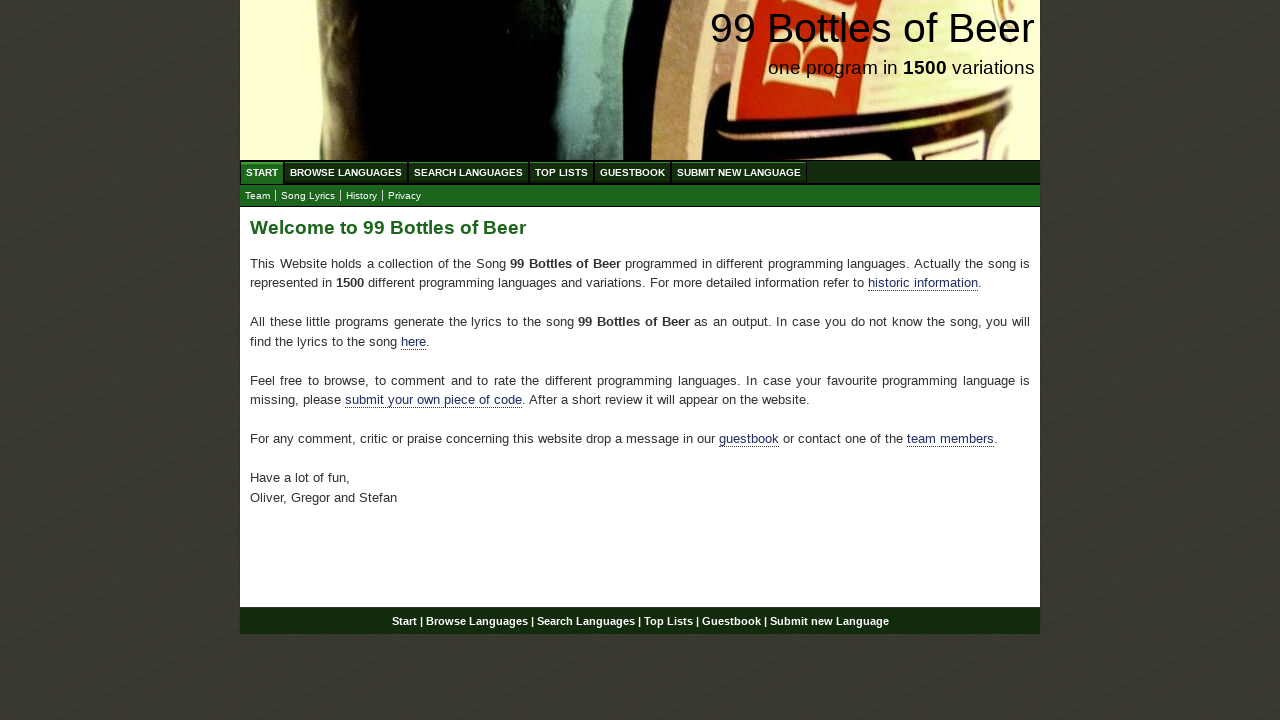

Clicked on Browse Languages link in footer at (476, 621) on xpath=//div[@id='footer']//a[@href='/abc.html']
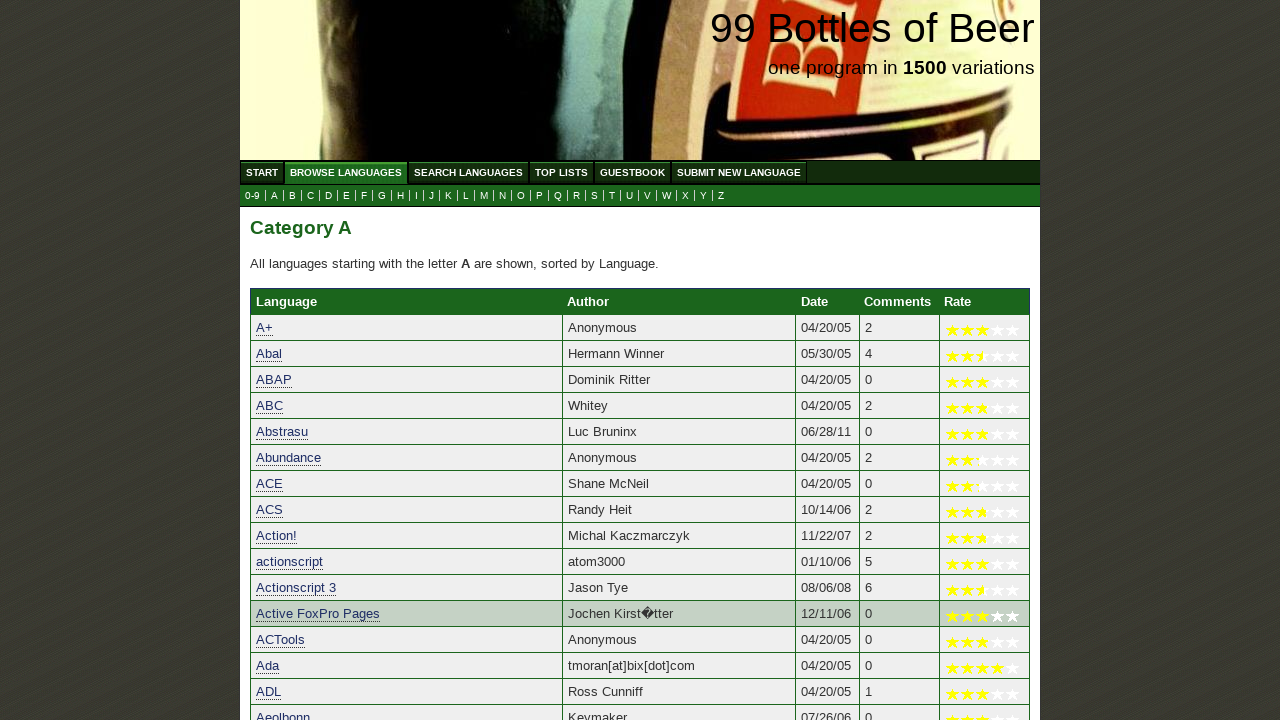

Verified navigation to Browse Languages page
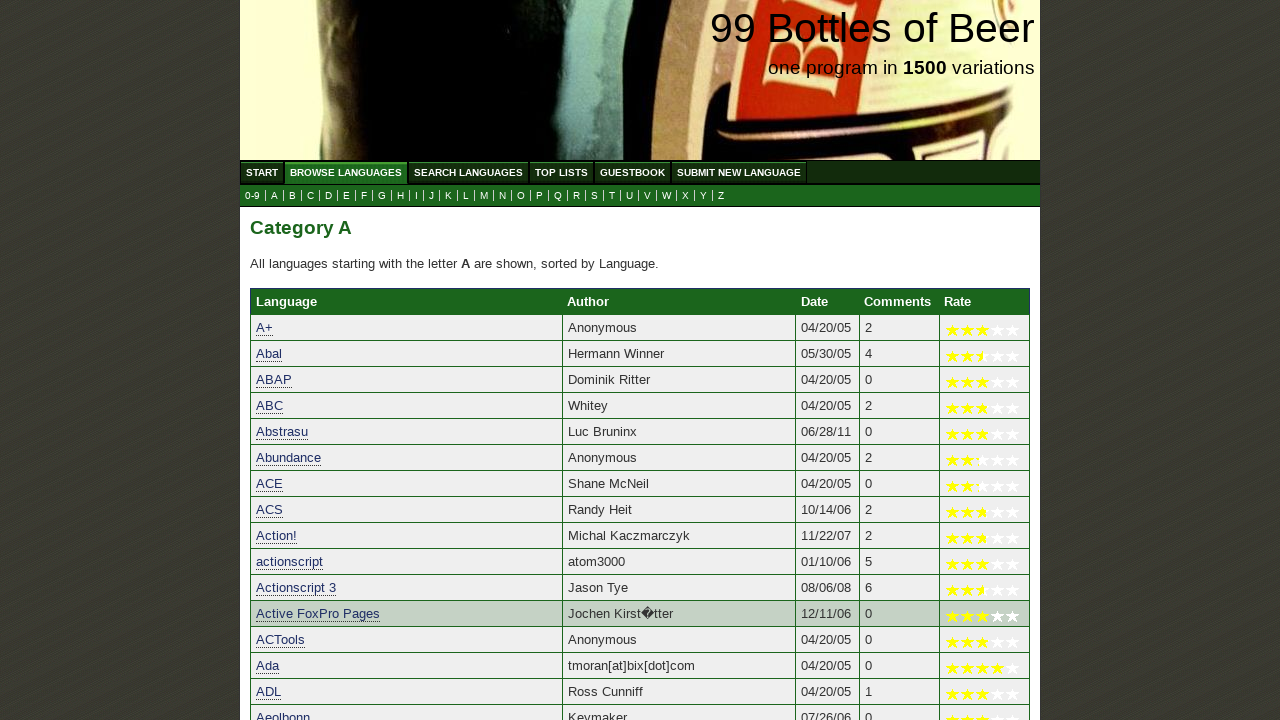

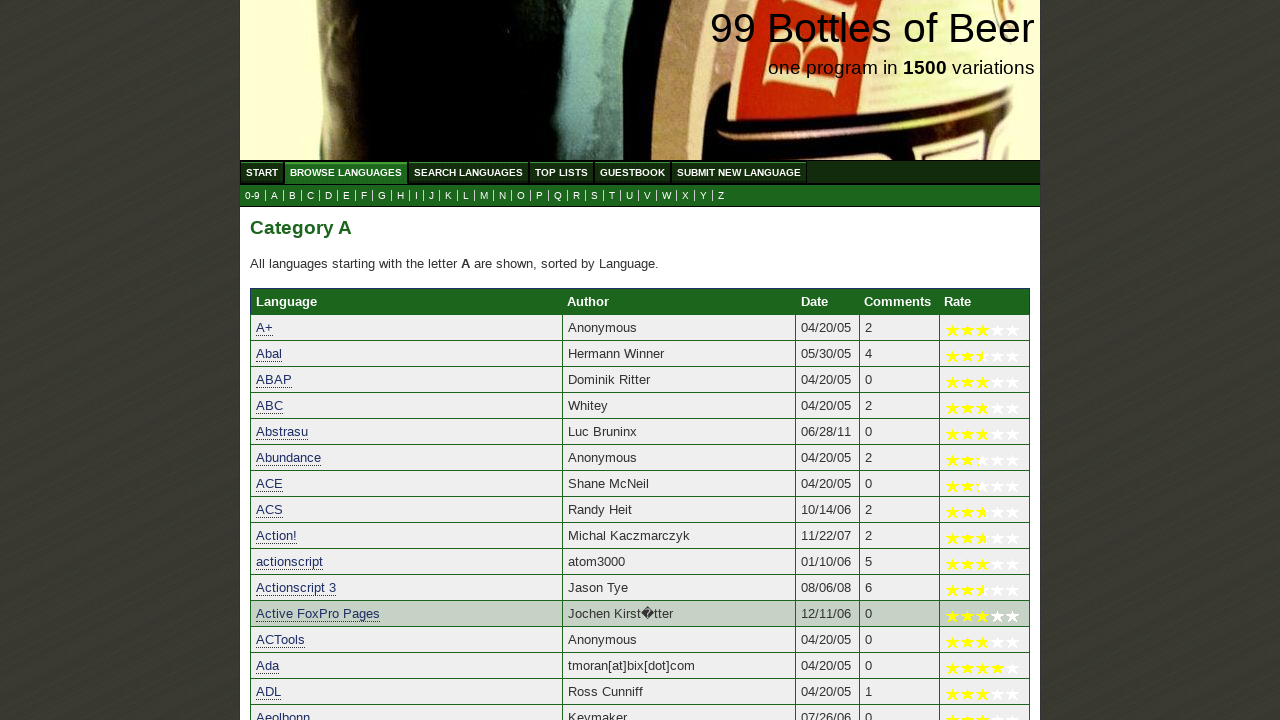